Tests the eighth FAQ accordion panel (index 7) by clicking it and verifying it expands to show content

Starting URL: https://qa-scooter.praktikum-services.ru/

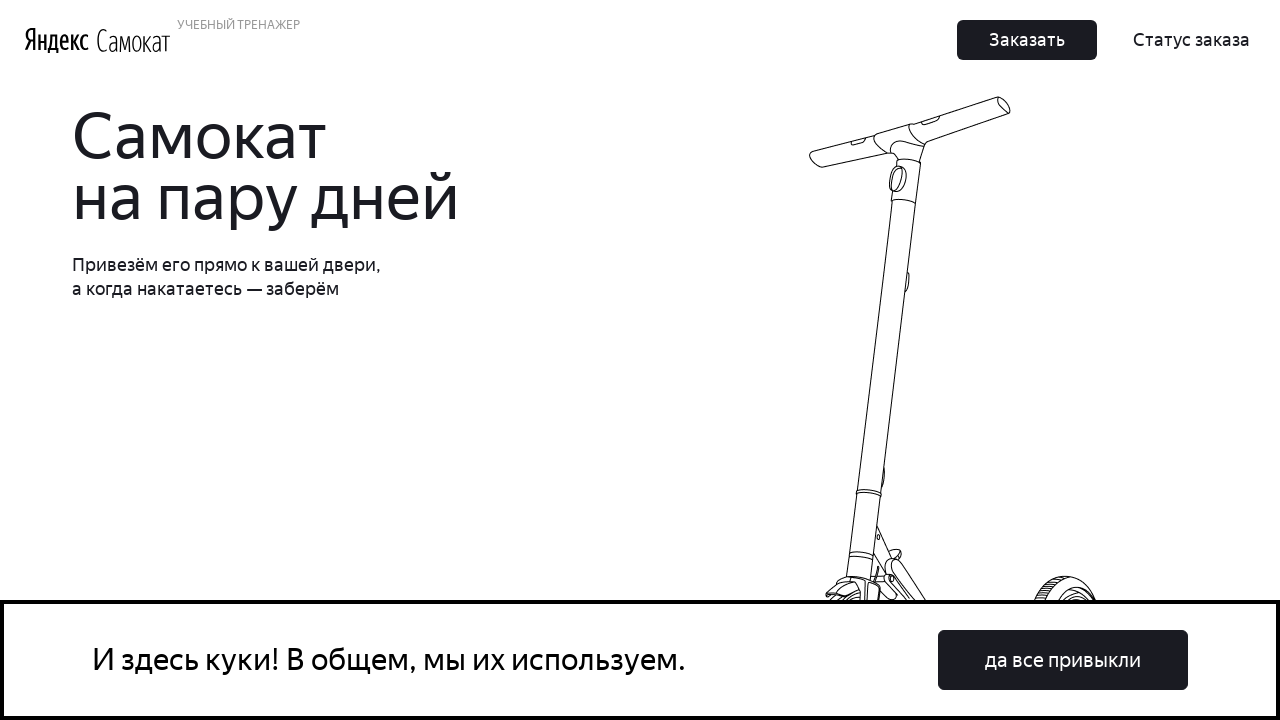

Scrolled to FAQ section
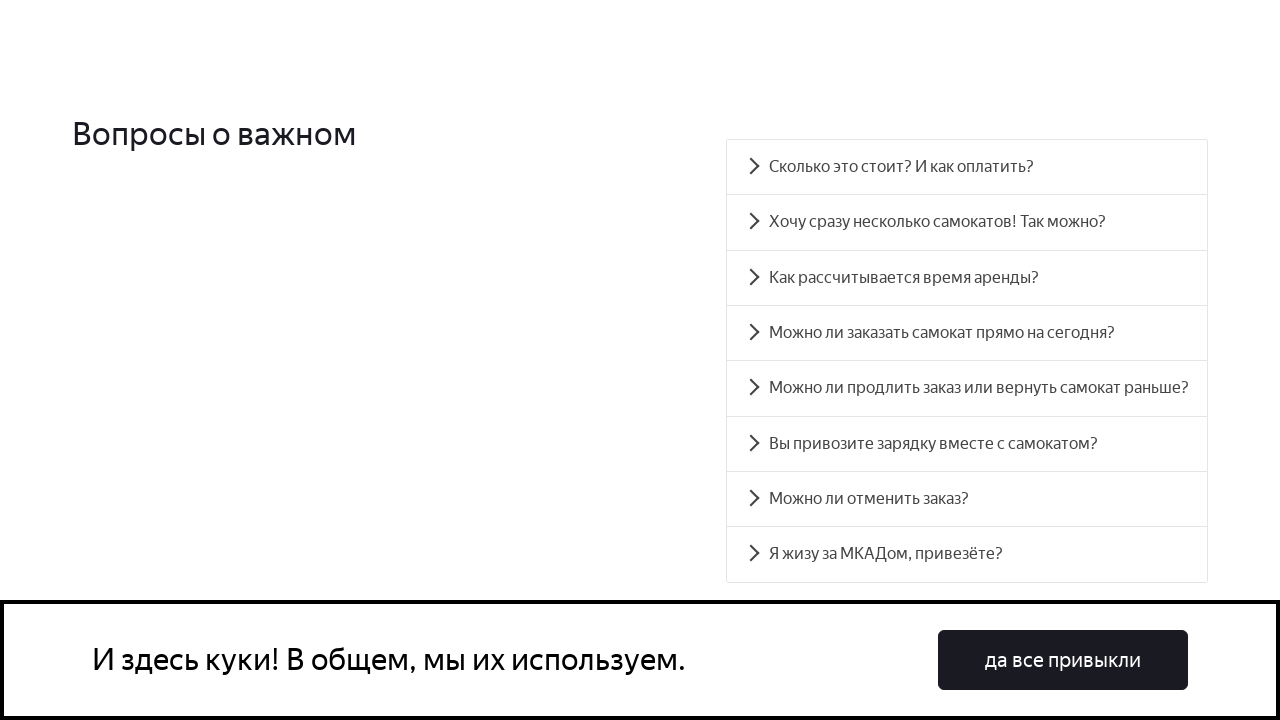

Clicked the eighth FAQ accordion panel (index 7) at (967, 555) on .accordion__button >> nth=7
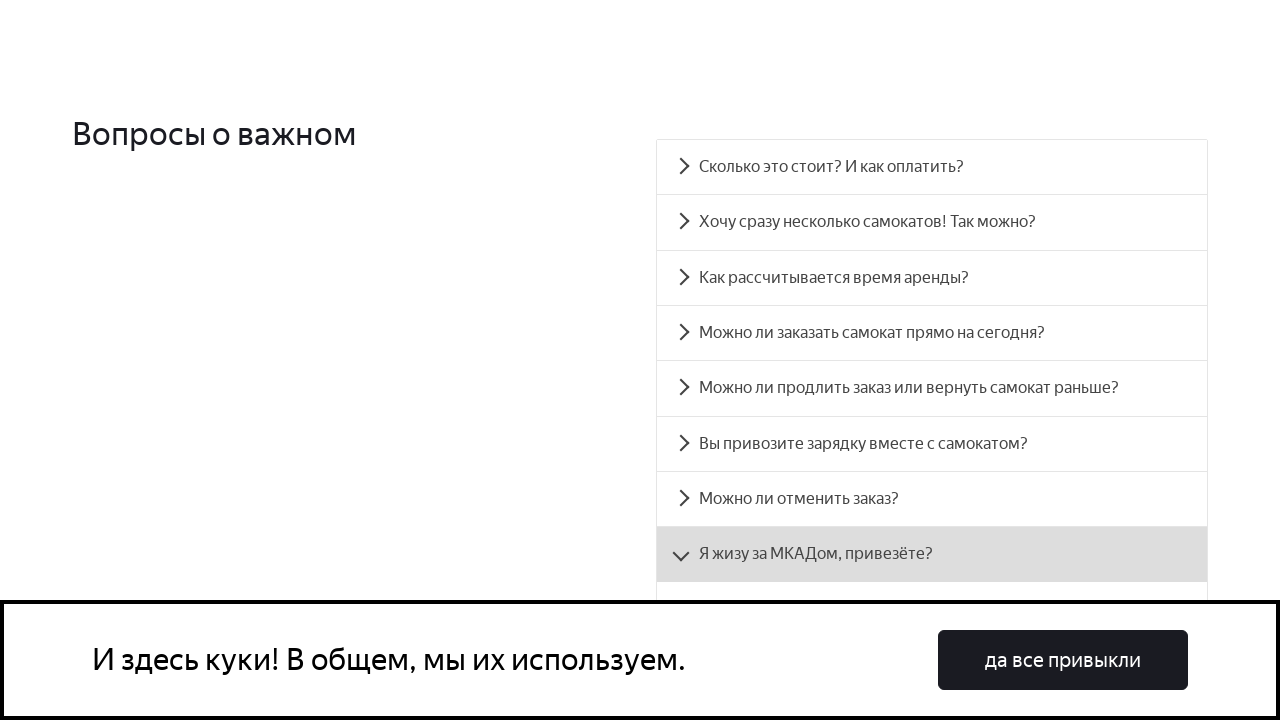

Verified accordion panel 7 expanded and content is visible
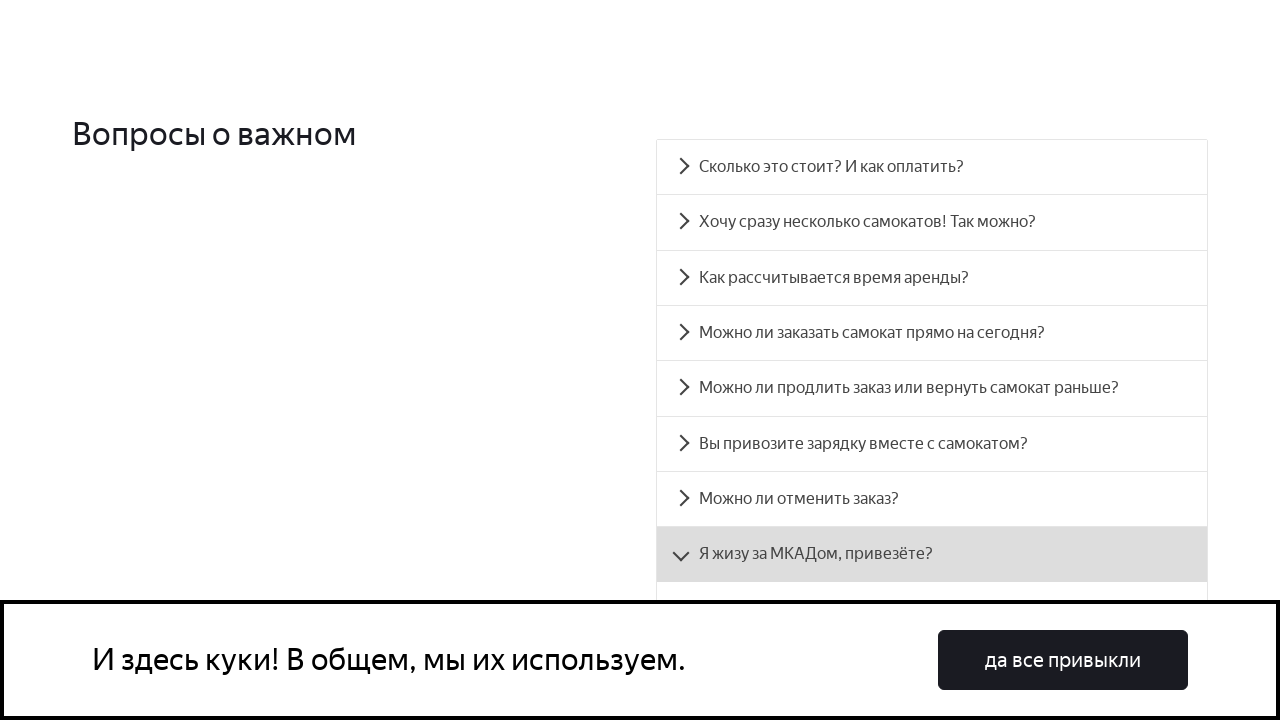

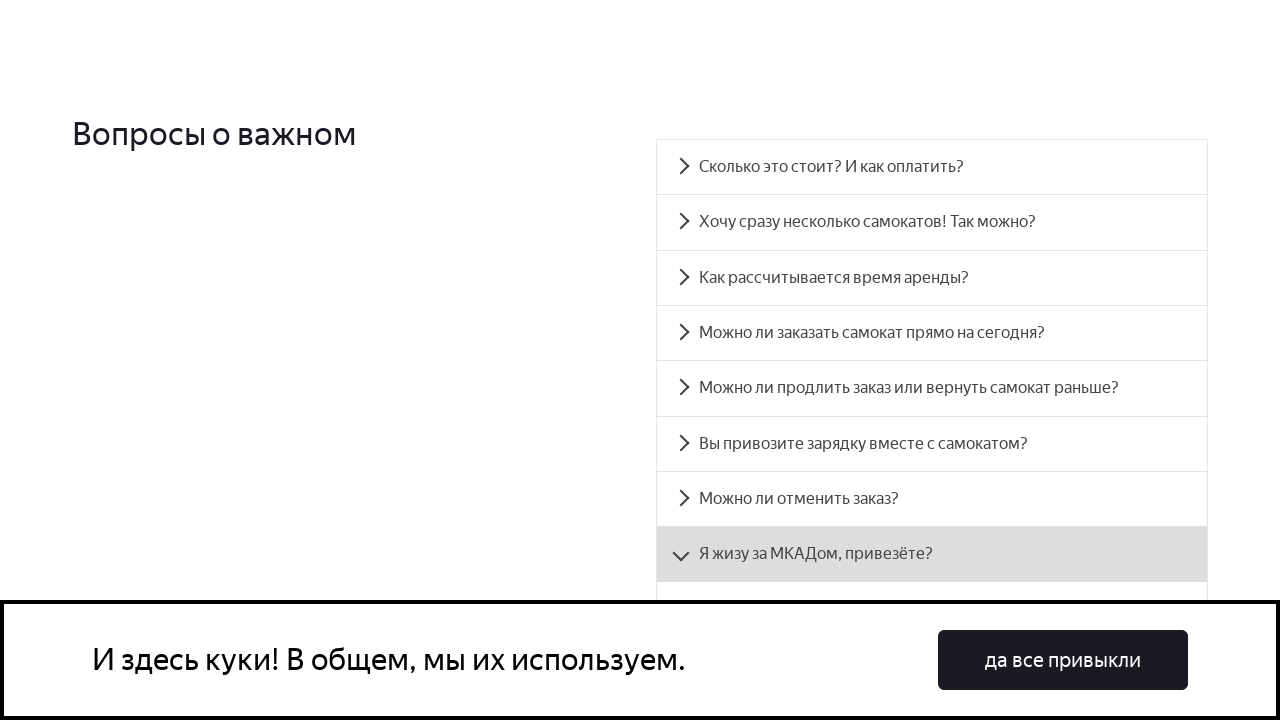